Tests e-commerce checkout flow by adding multiple items to cart, applying a promo code, and completing the purchase with country selection

Starting URL: https://rahulshettyacademy.com/seleniumPractise/

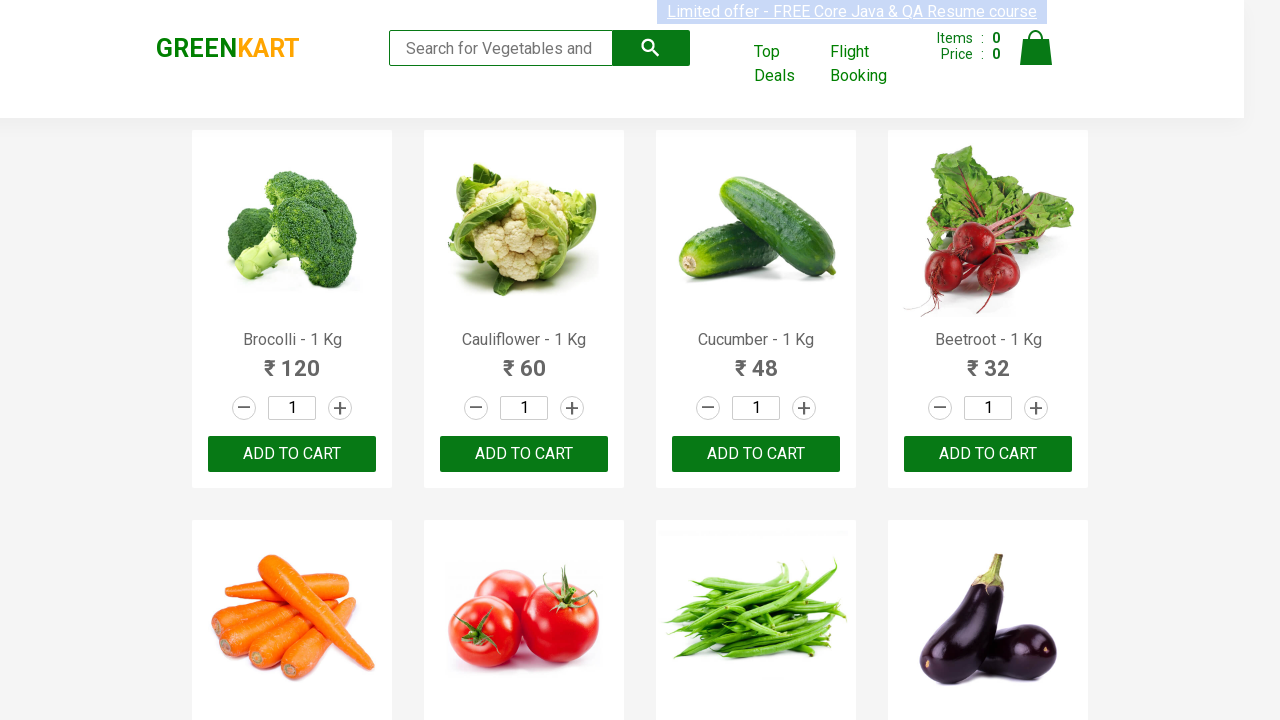

Retrieved all product name elements from the page
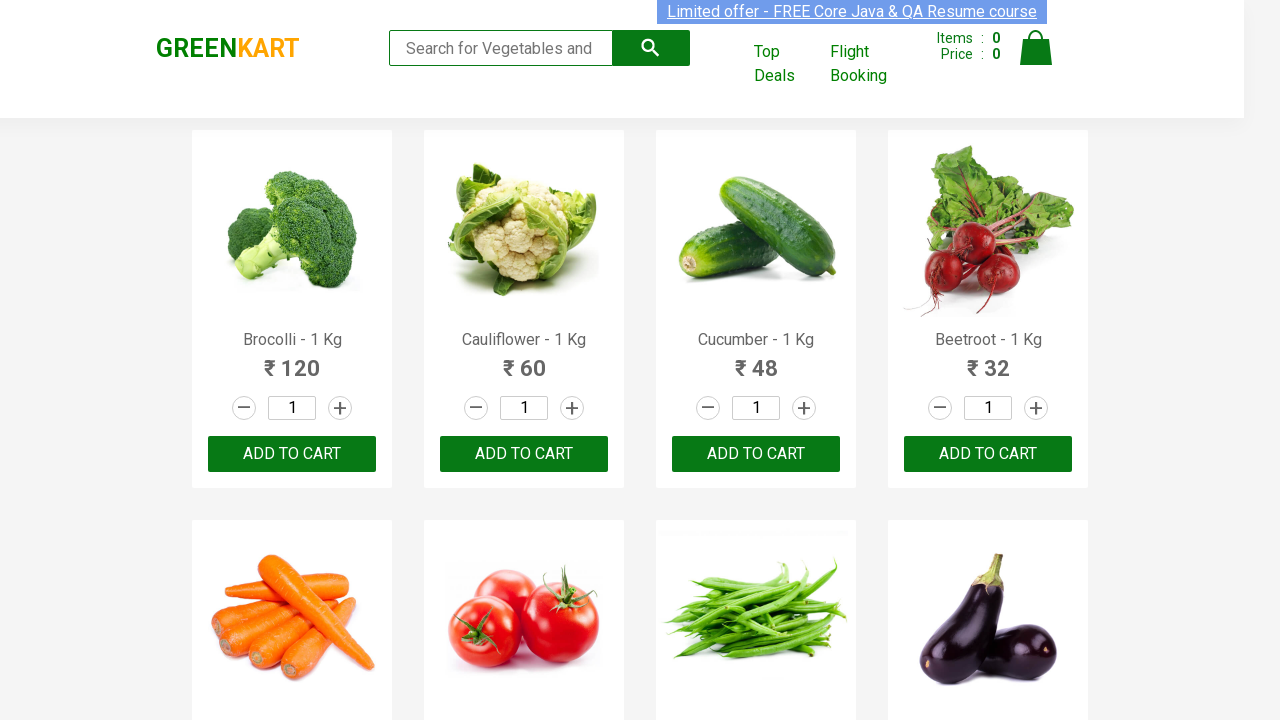

Added 'Brocolli' to cart at (292, 454) on xpath=//button[text()='ADD TO CART'] >> nth=0
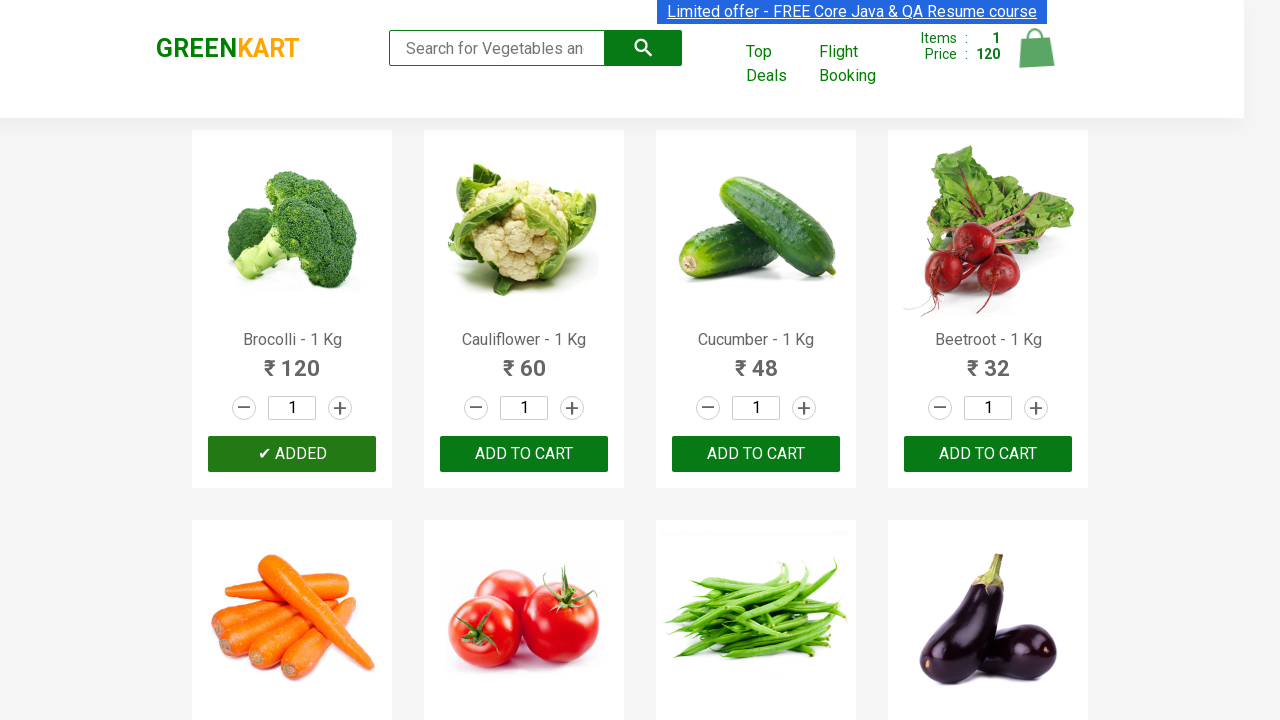

Added 'Cucumber' to cart at (988, 454) on xpath=//button[text()='ADD TO CART'] >> nth=2
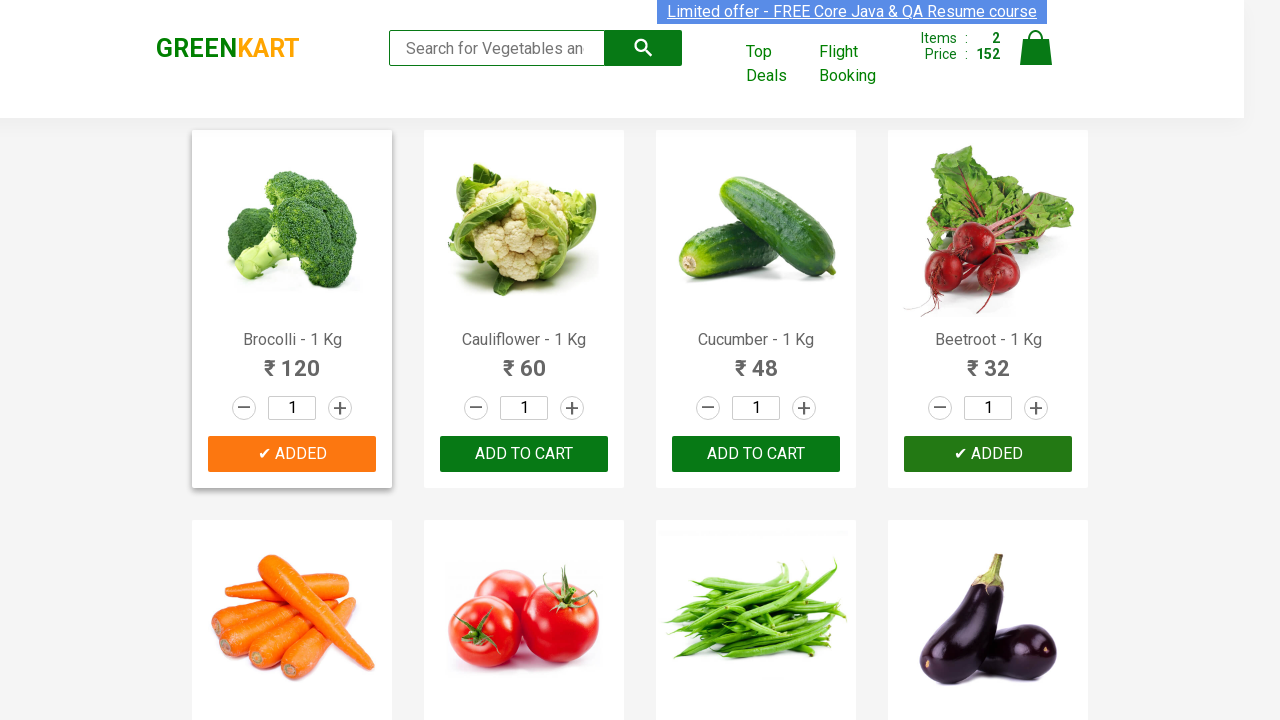

Added 'Beans' to cart at (292, 360) on xpath=//button[text()='ADD TO CART'] >> nth=6
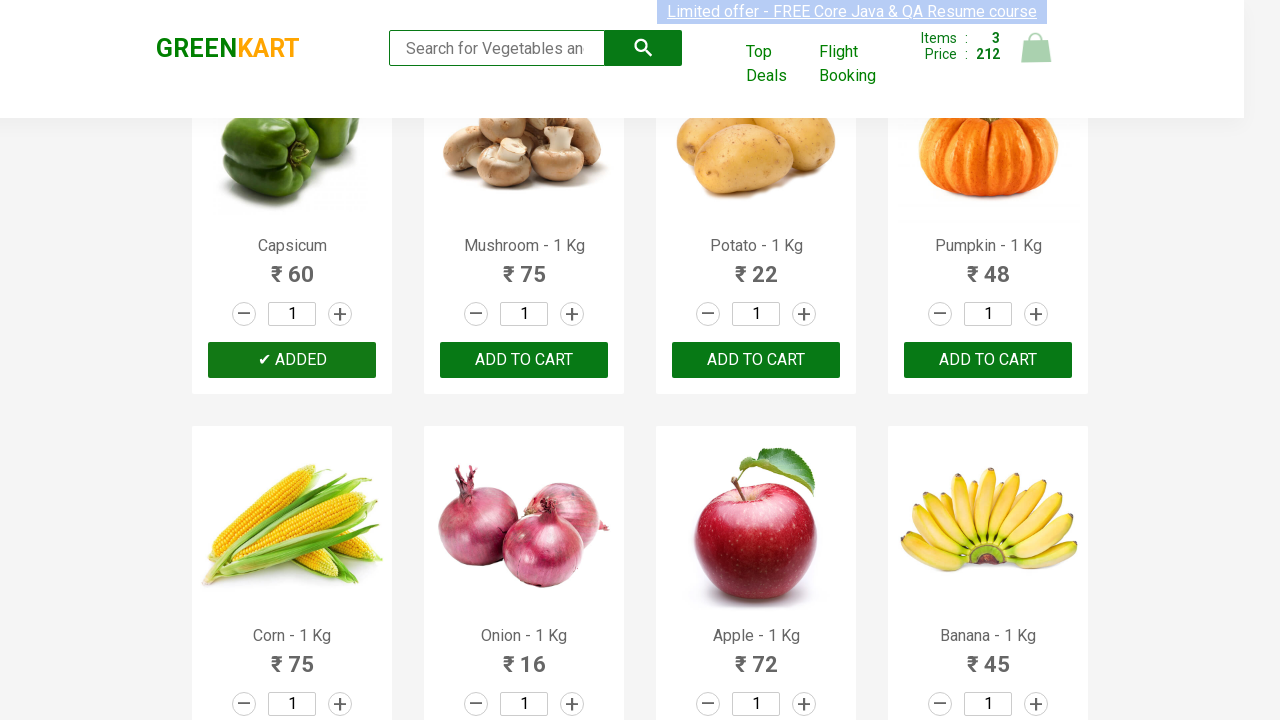

Added 'Potato' to cart at (524, 360) on xpath=//button[text()='ADD TO CART'] >> nth=10
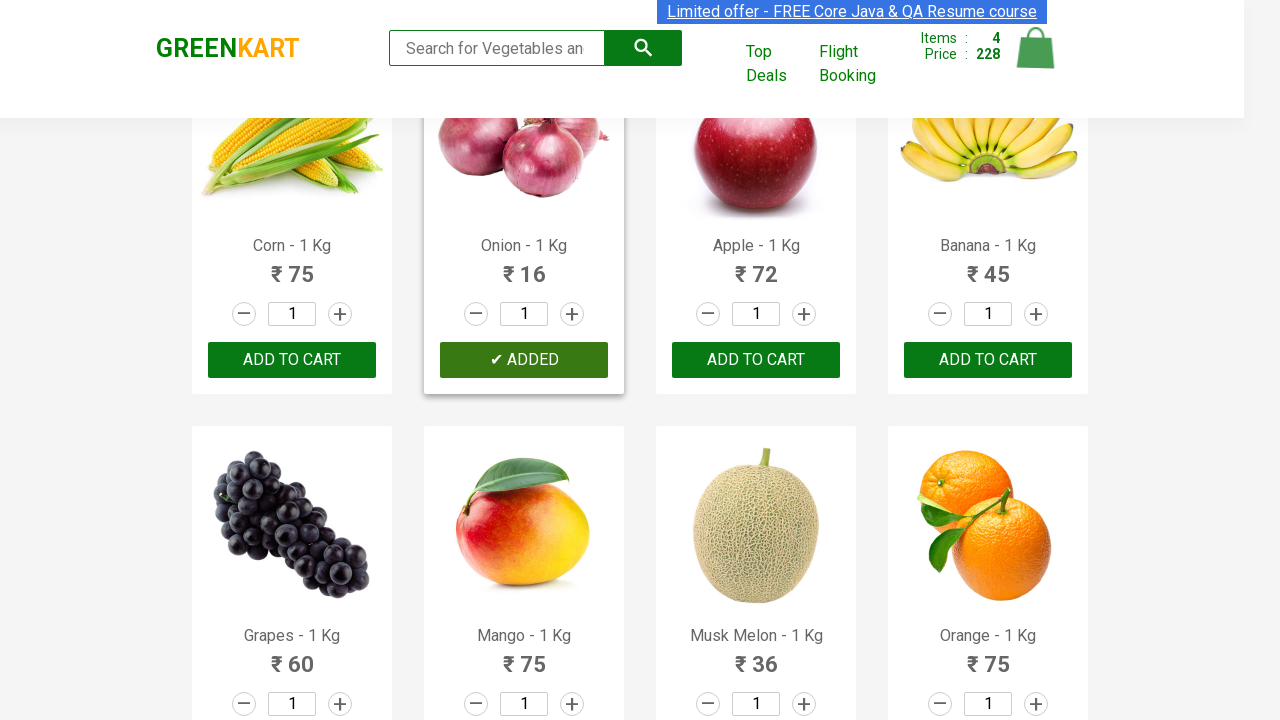

Clicked cart icon to view shopping cart at (1036, 48) on xpath=//img[@alt='Cart']
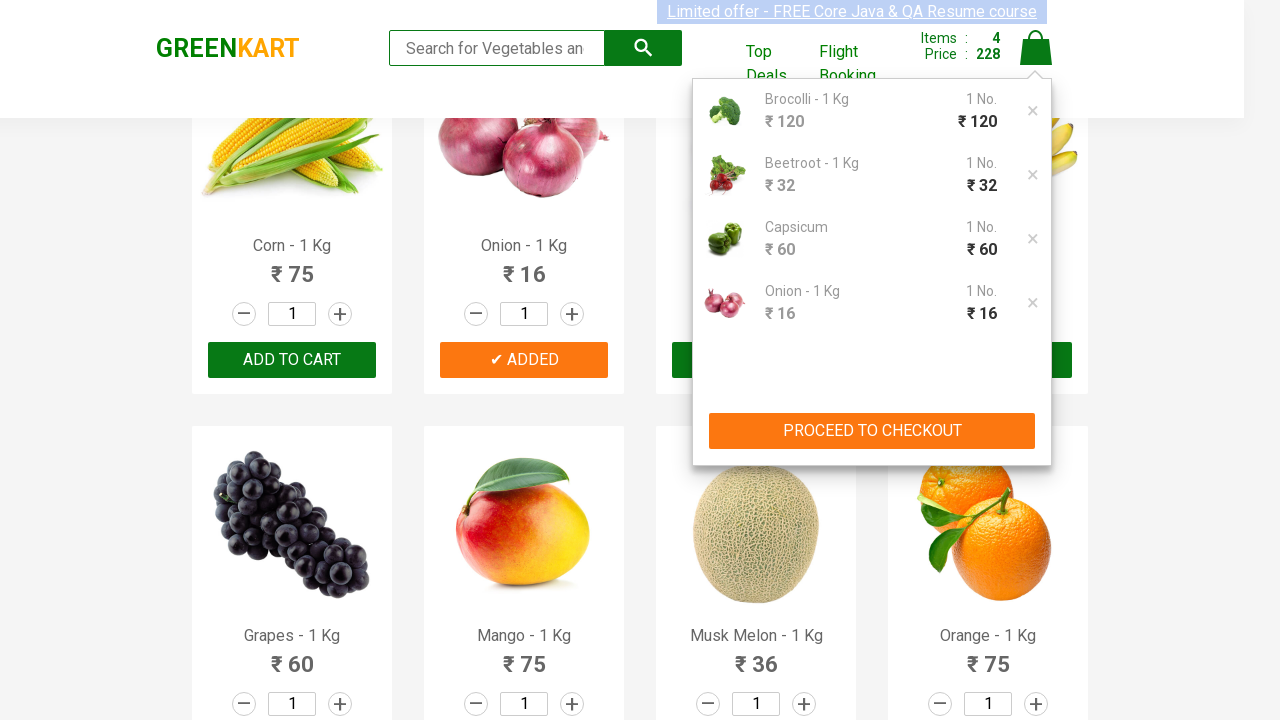

Clicked 'PROCEED TO CHECKOUT' button at (872, 431) on xpath=//button[text()='PROCEED TO CHECKOUT']
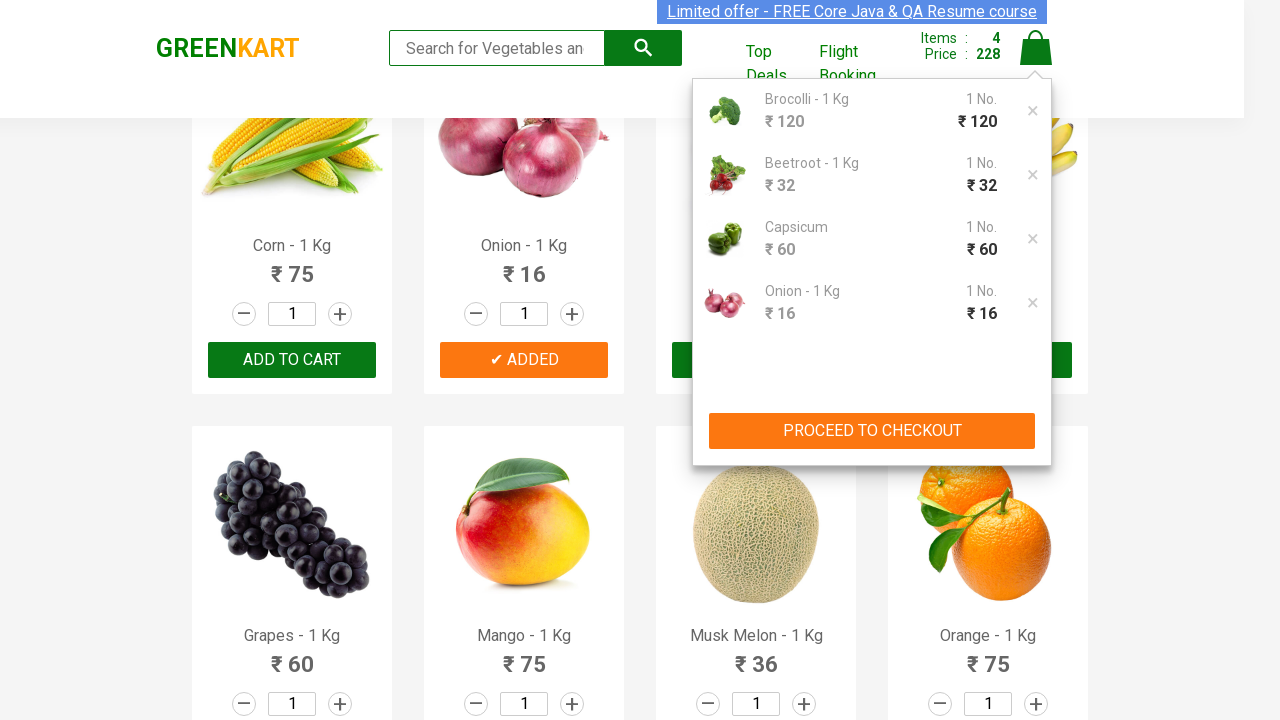

Waited for checkout page to fully load
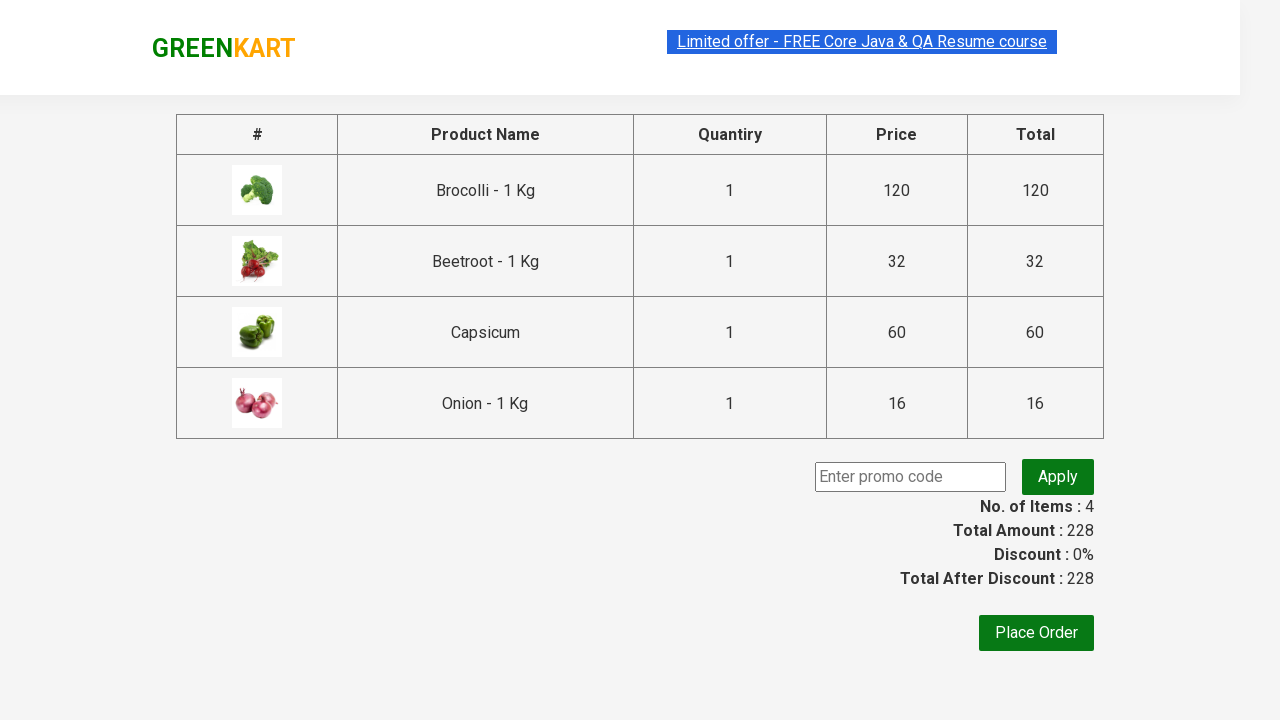

Filled in promo code 'rahulshettyacademy' on .promoCode
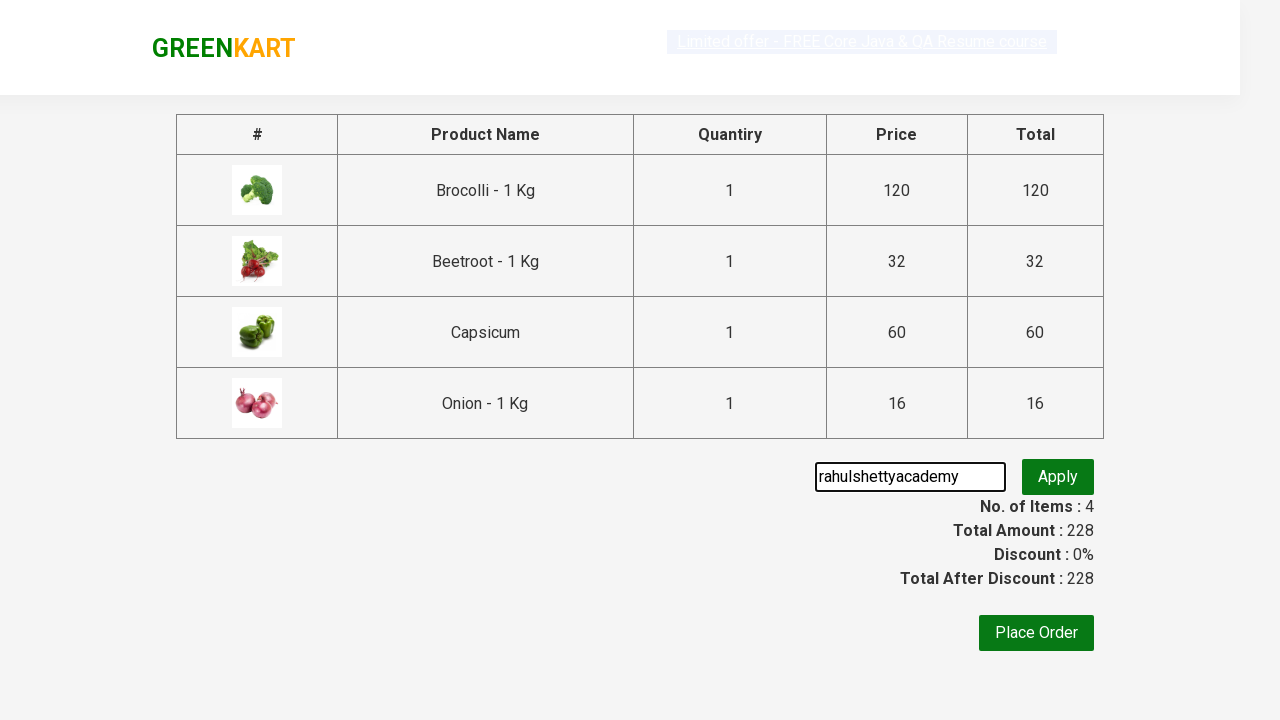

Clicked button to apply promo code at (1058, 477) on .promoBtn
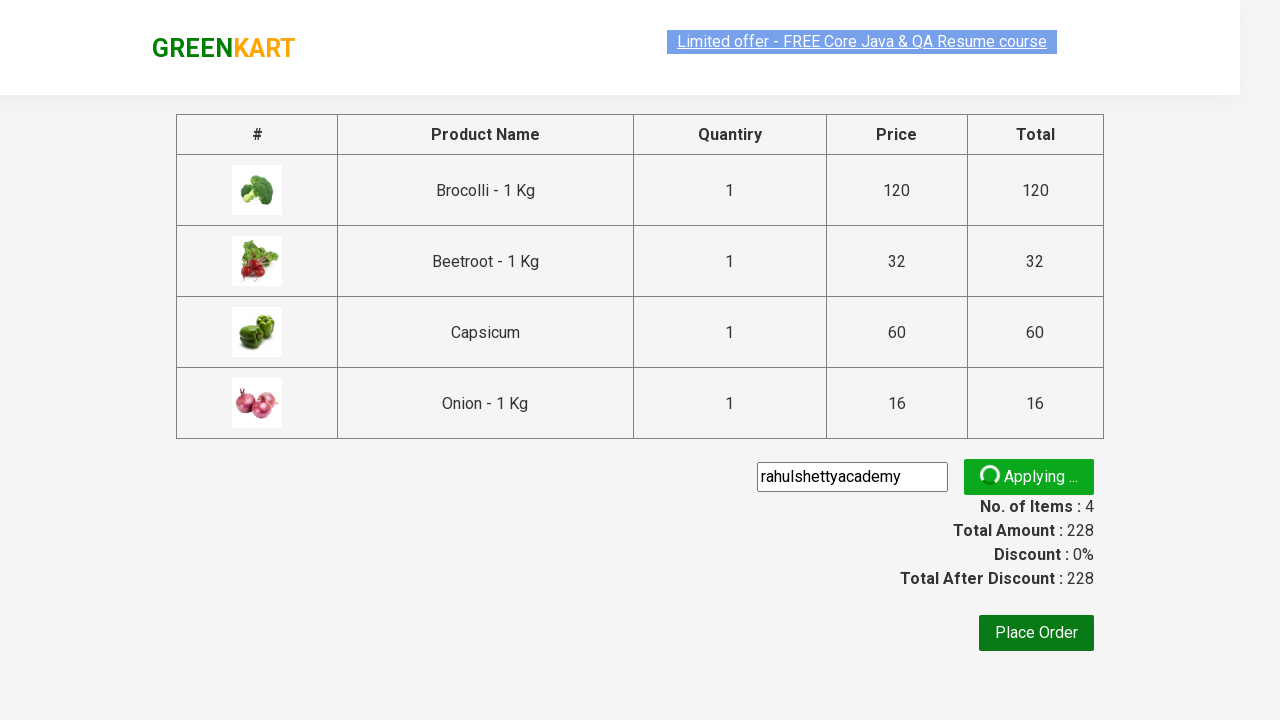

Waited for promo code to be applied
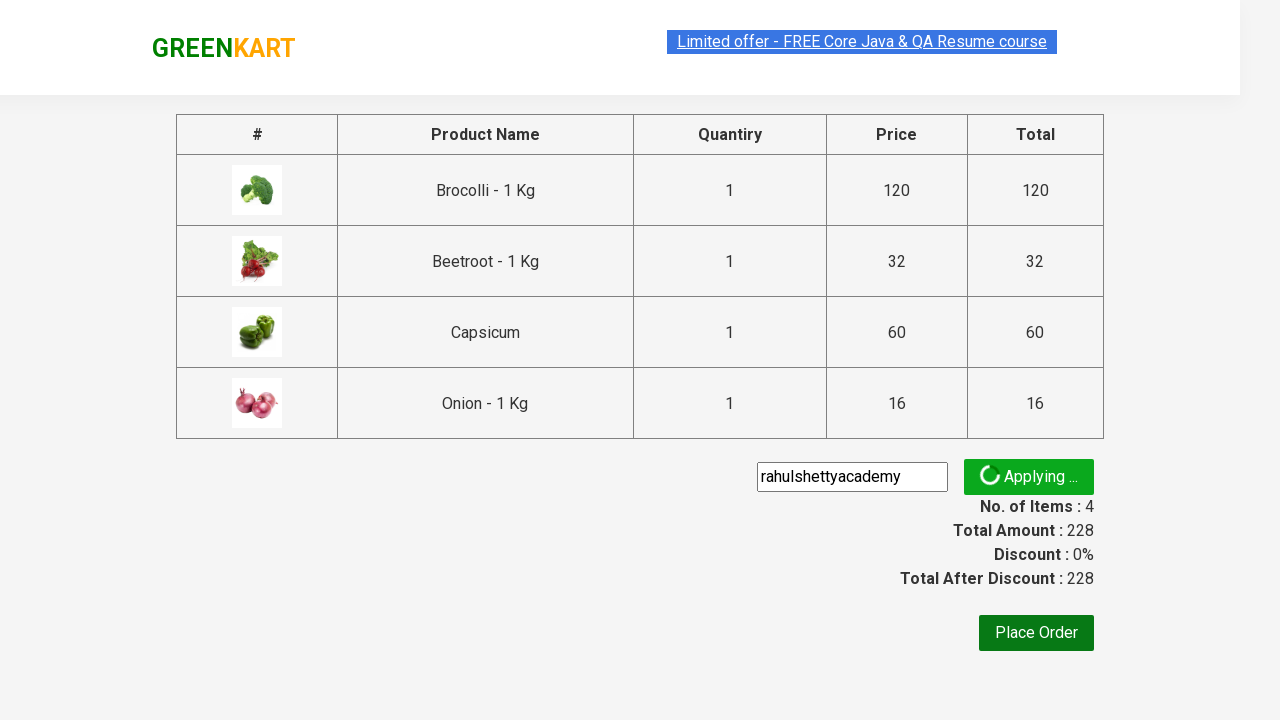

Clicked 'Place Order' button at (1036, 633) on xpath=//button[text()='Place Order']
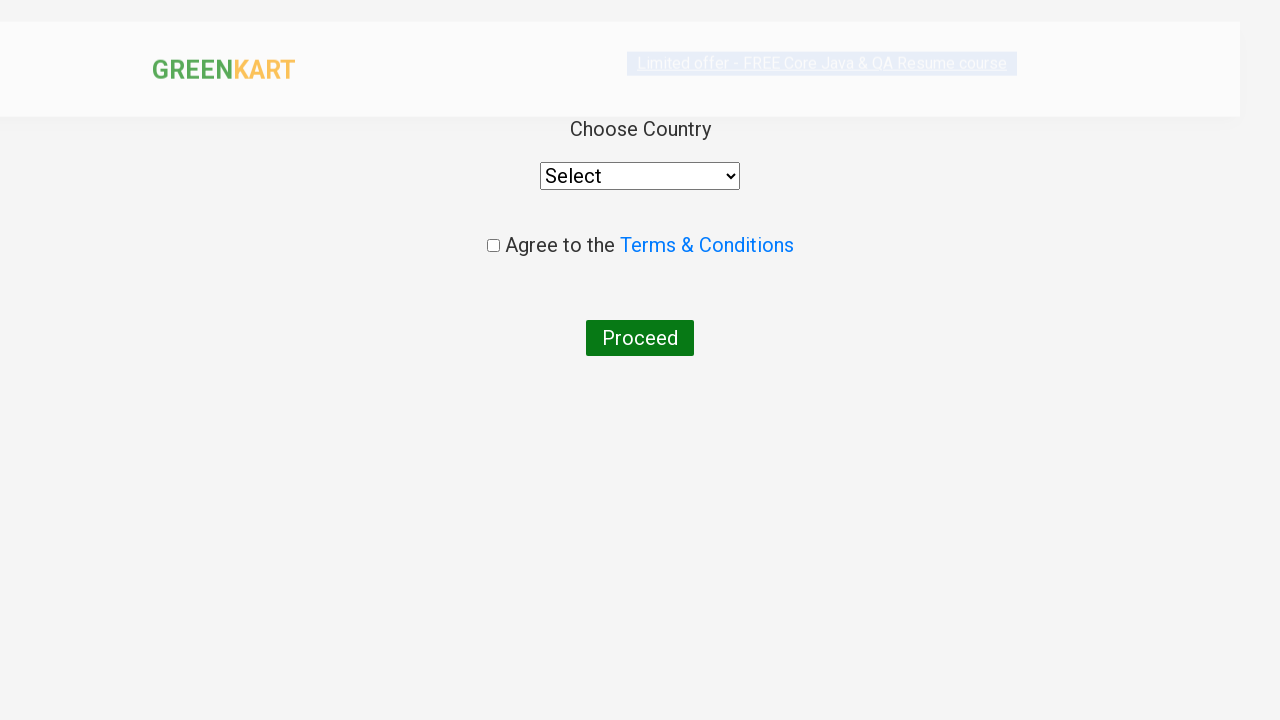

Waited for order confirmation page to load
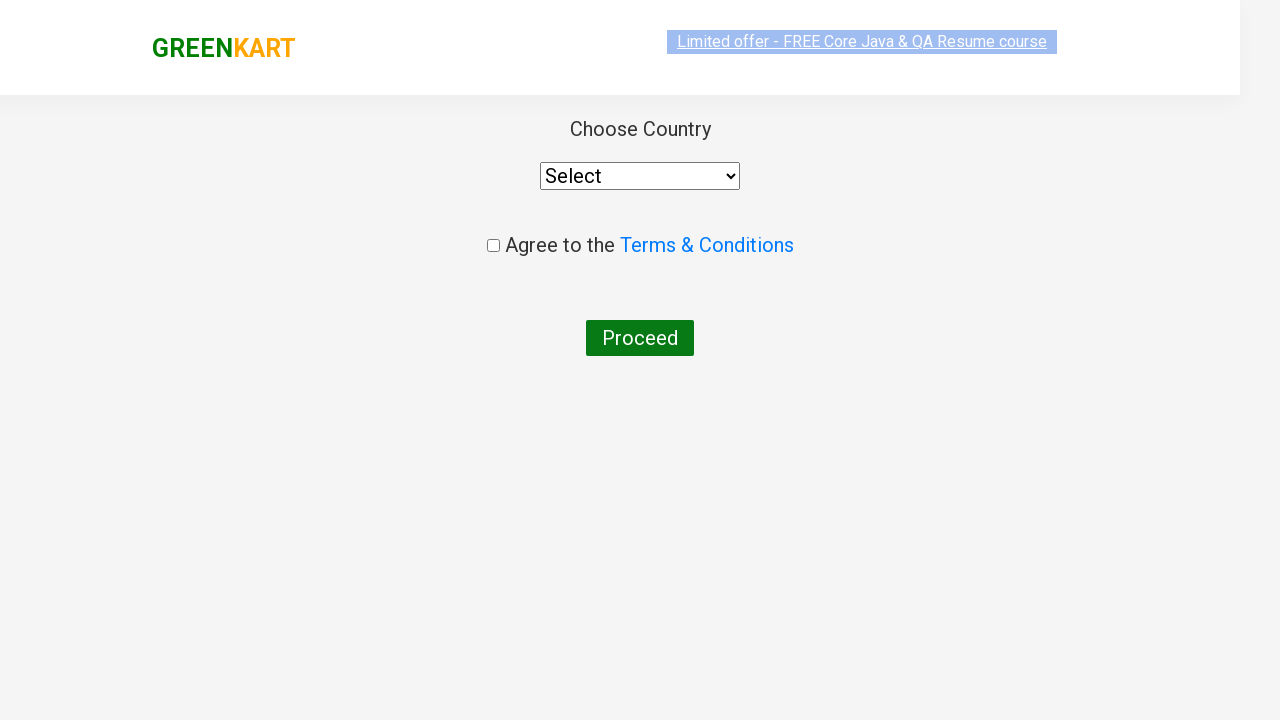

Selected 'India' from country dropdown on //select[@style='width: 200px;']
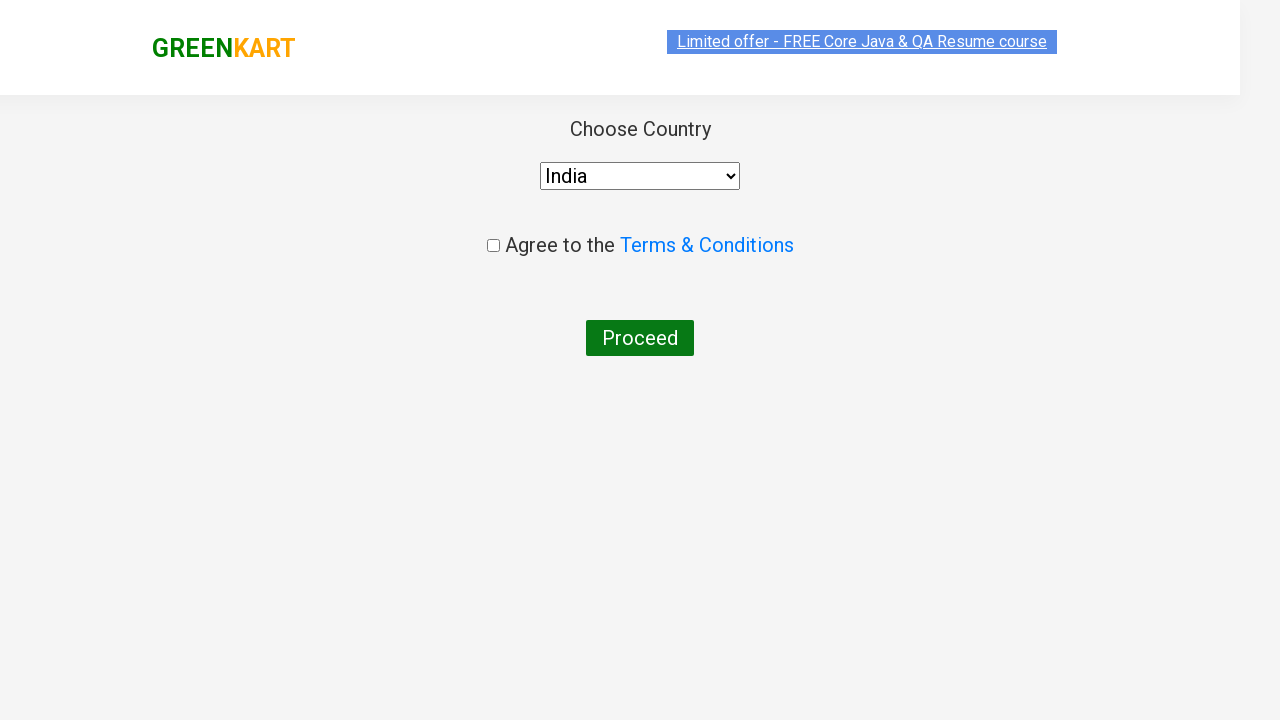

Checked terms and conditions checkbox at (493, 246) on .chkAgree
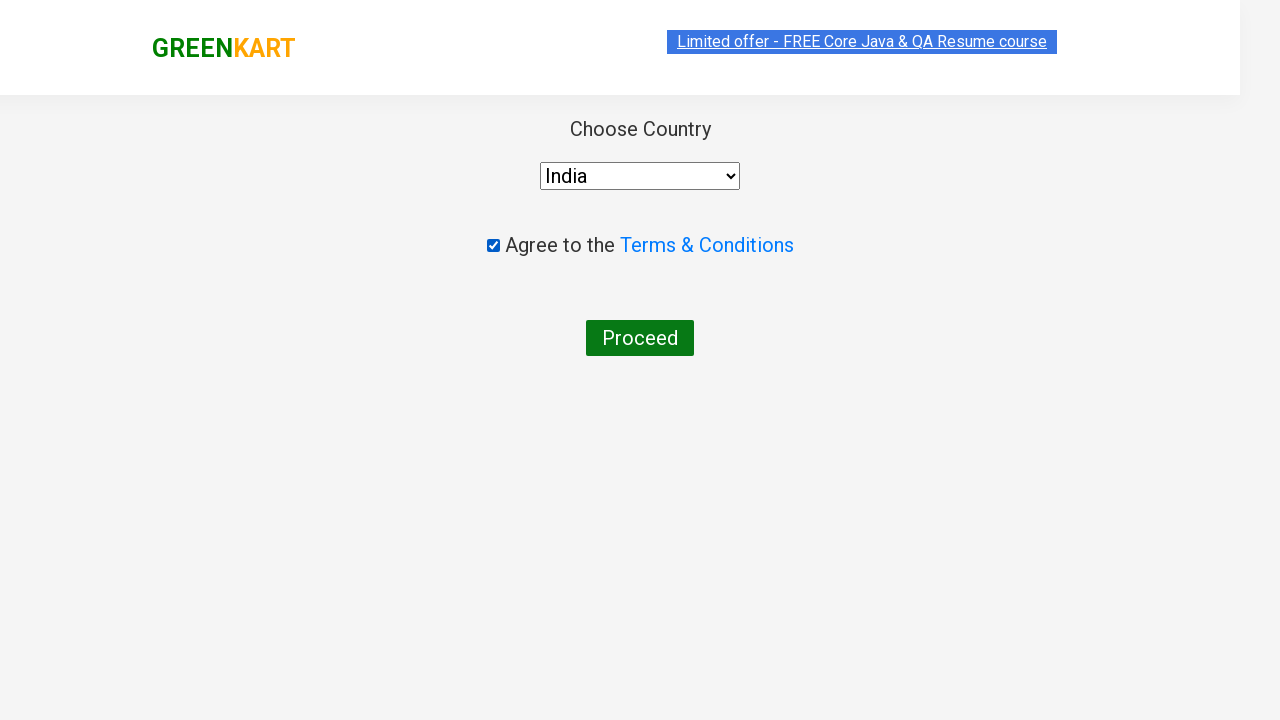

Clicked 'Proceed' button to complete purchase at (640, 338) on xpath=//button[text()='Proceed']
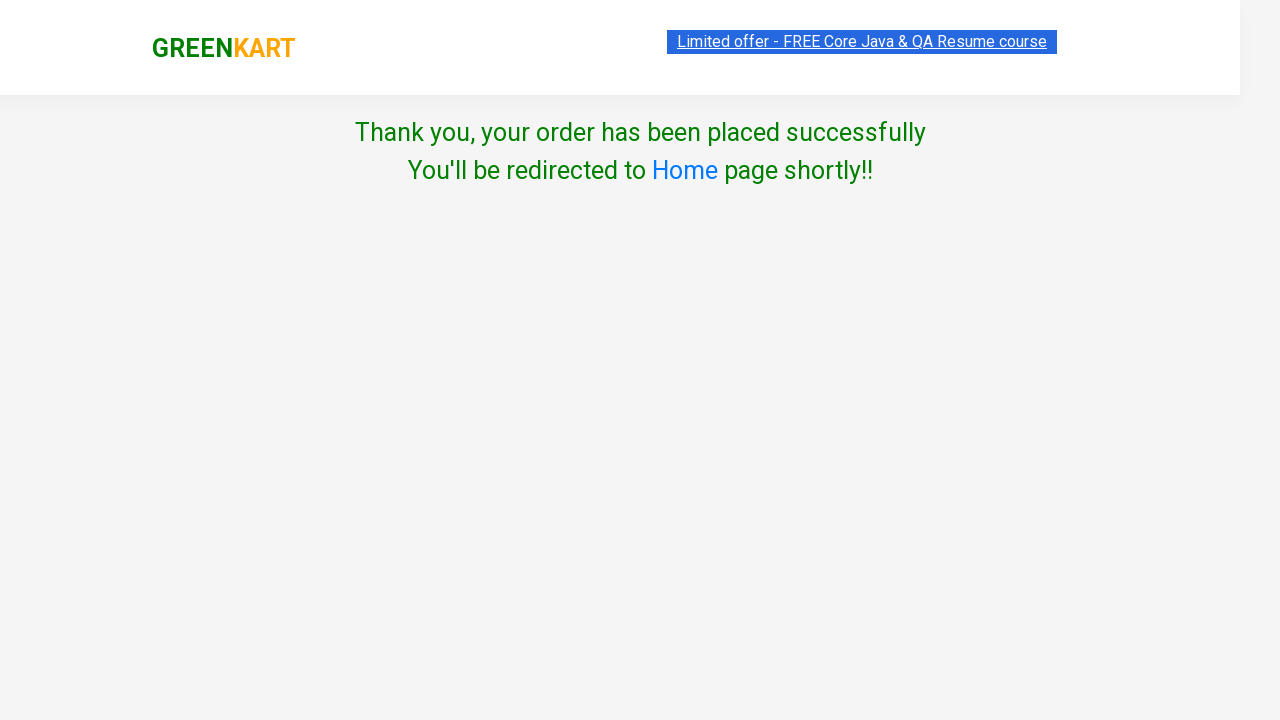

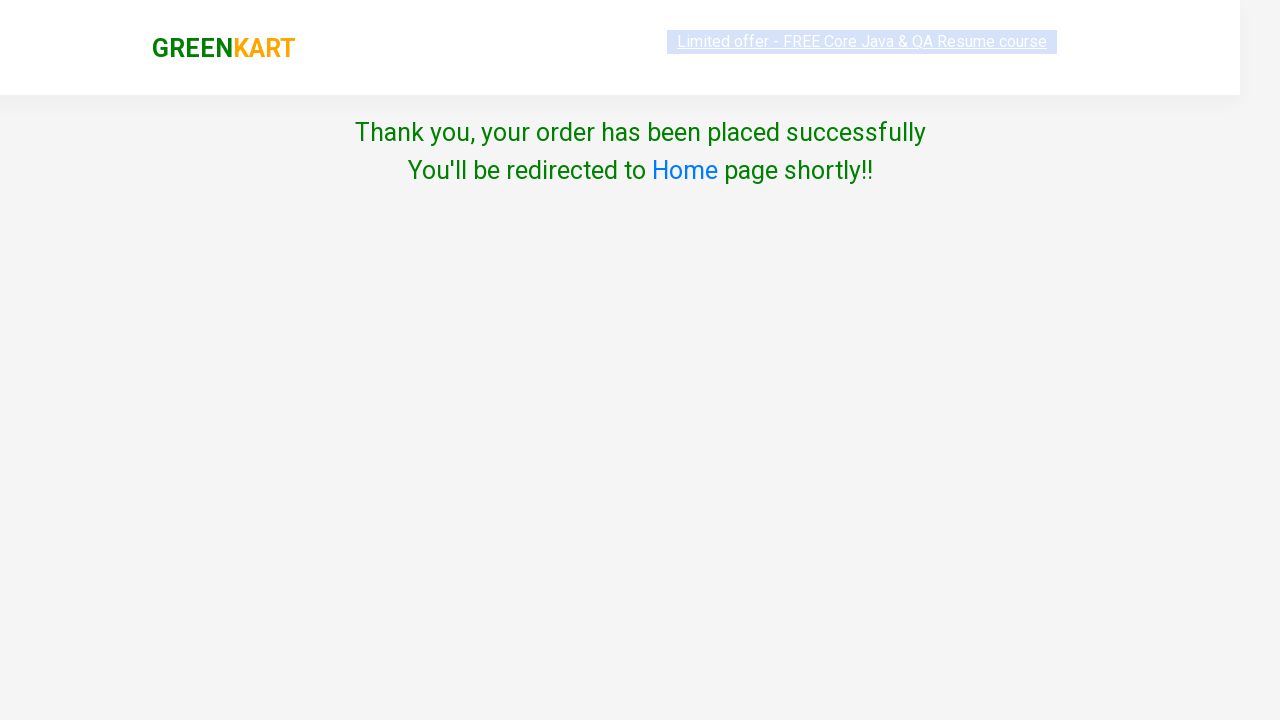